Tests unchecking a completed todo item to mark it as incomplete

Starting URL: https://demo.playwright.dev/todomvc

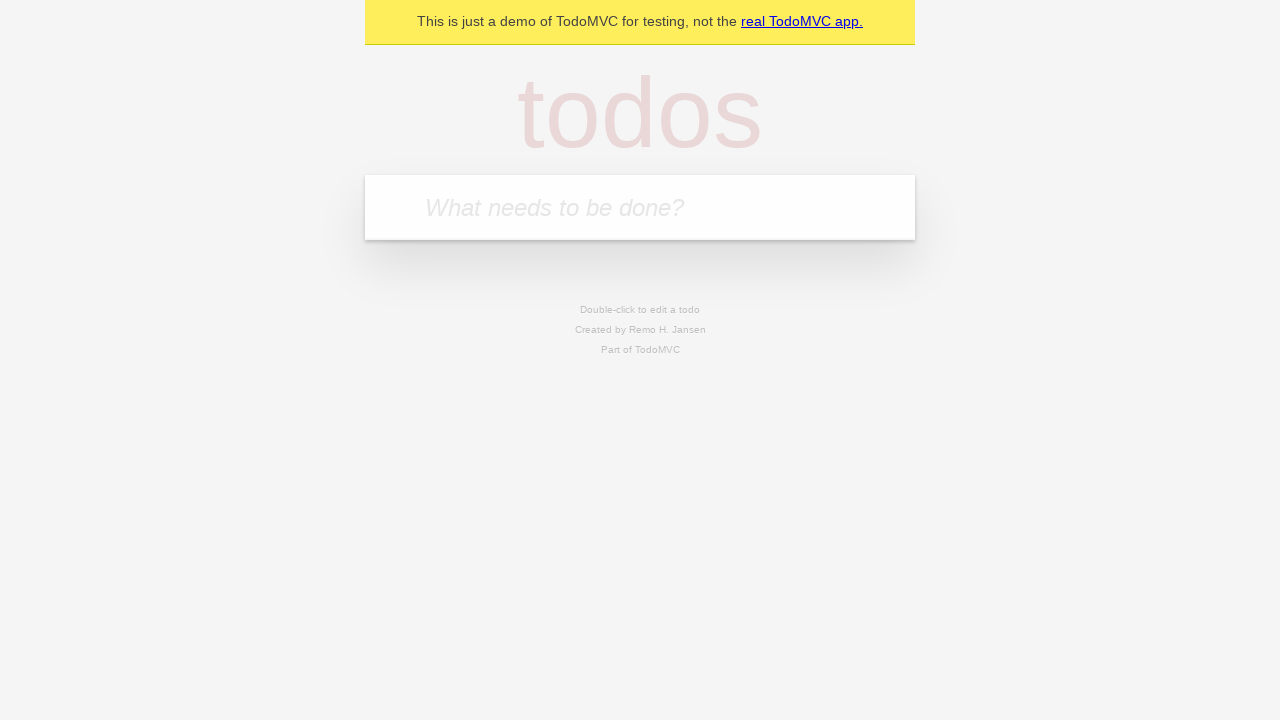

Filled todo input with 'buy some cheese' on internal:attr=[placeholder="What needs to be done?"i]
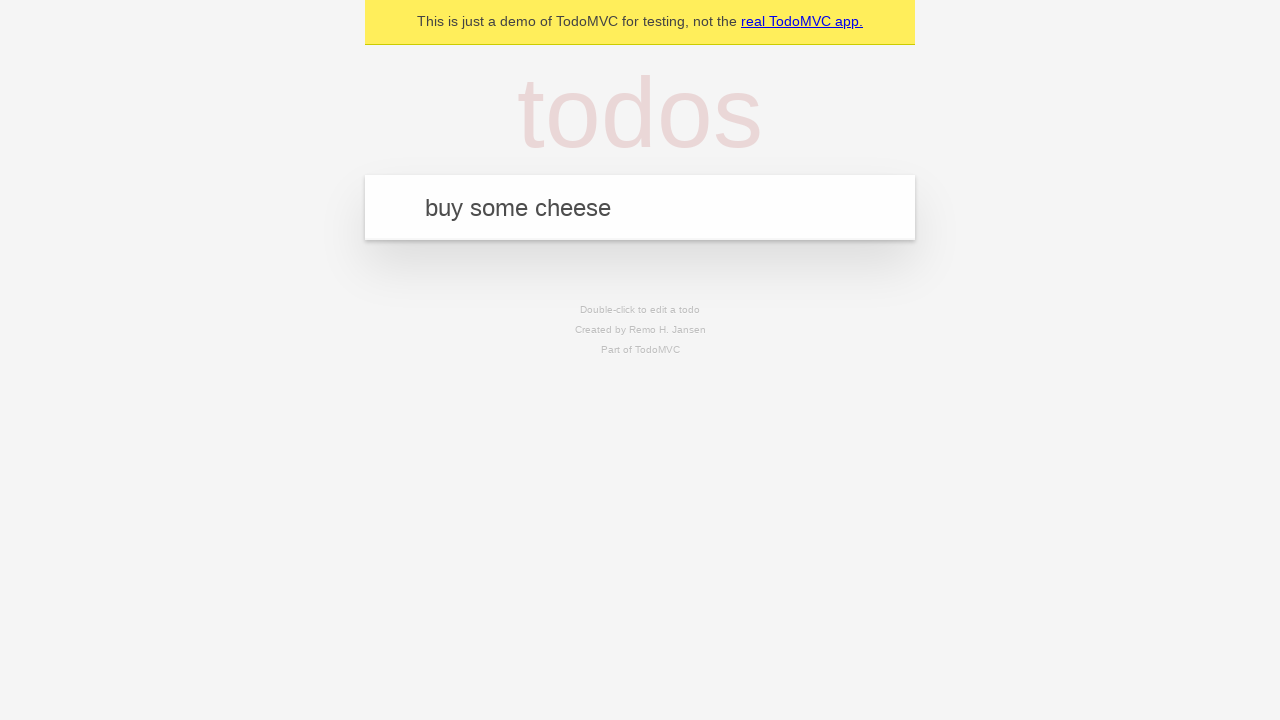

Pressed Enter to add first todo item on internal:attr=[placeholder="What needs to be done?"i]
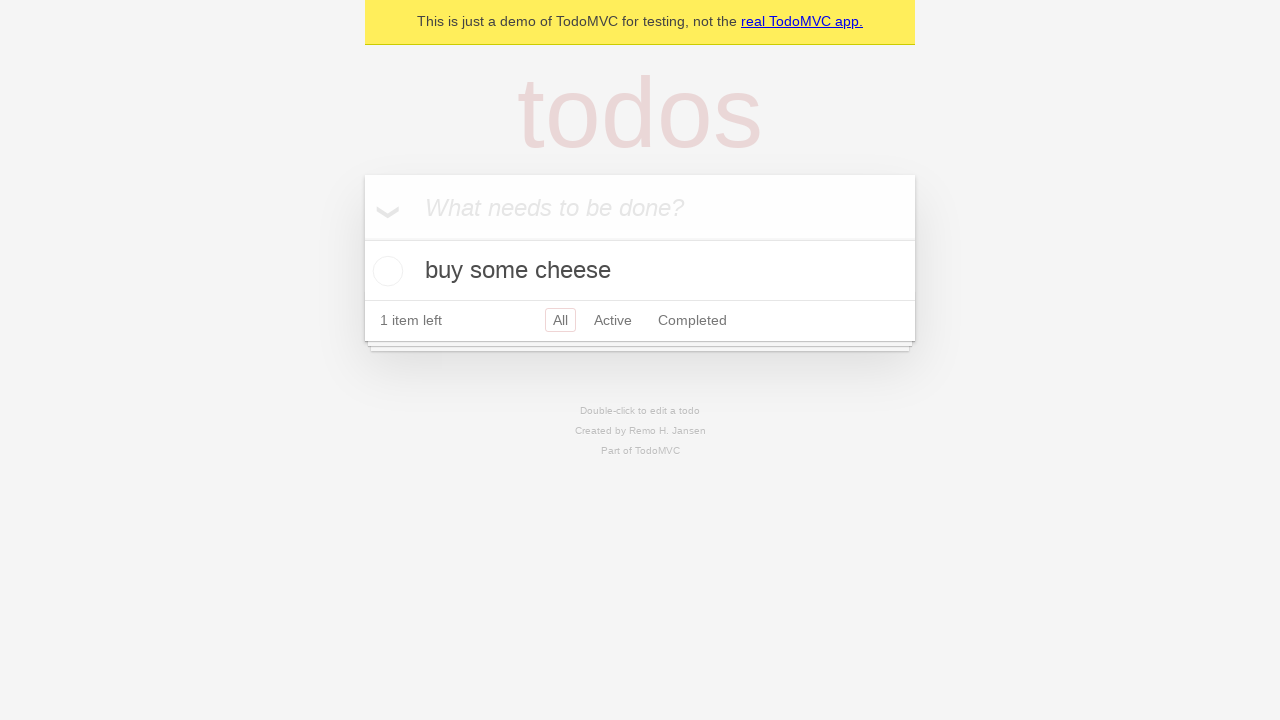

Filled todo input with 'feed the cat' on internal:attr=[placeholder="What needs to be done?"i]
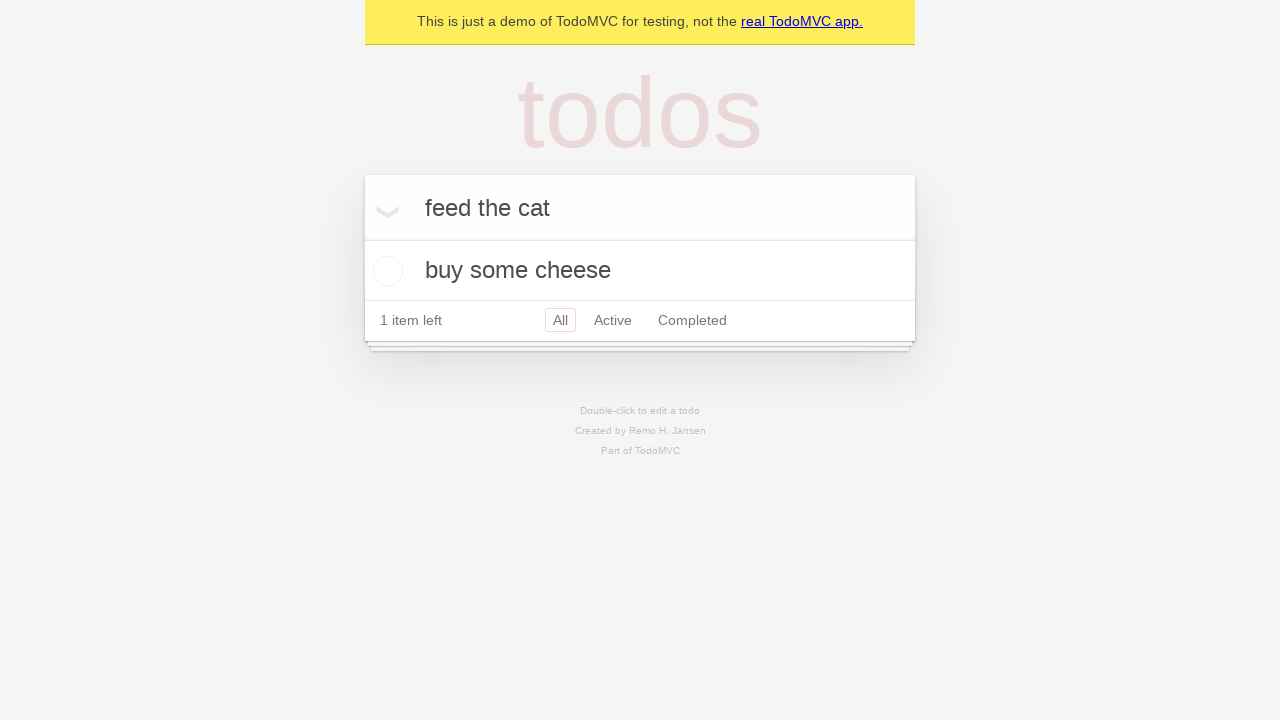

Pressed Enter to add second todo item on internal:attr=[placeholder="What needs to be done?"i]
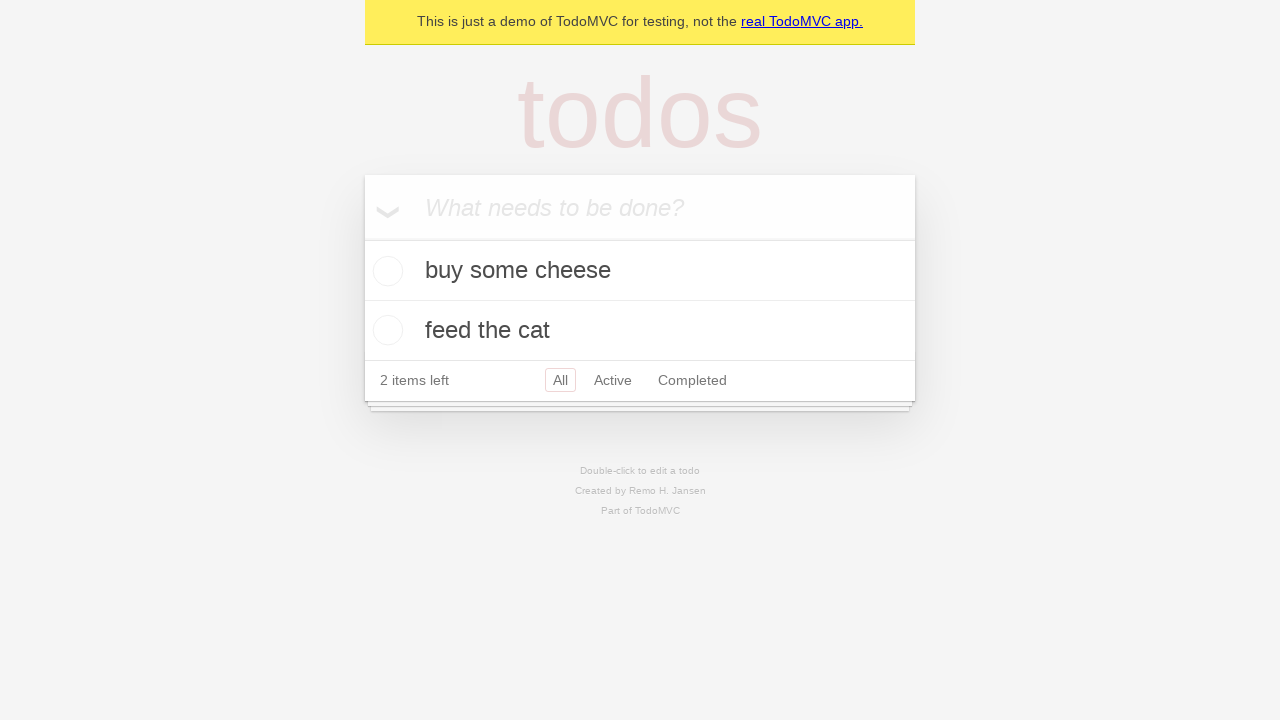

Checked the first todo item to mark it as complete at (385, 271) on internal:testid=[data-testid="todo-item"s] >> nth=0 >> internal:role=checkbox
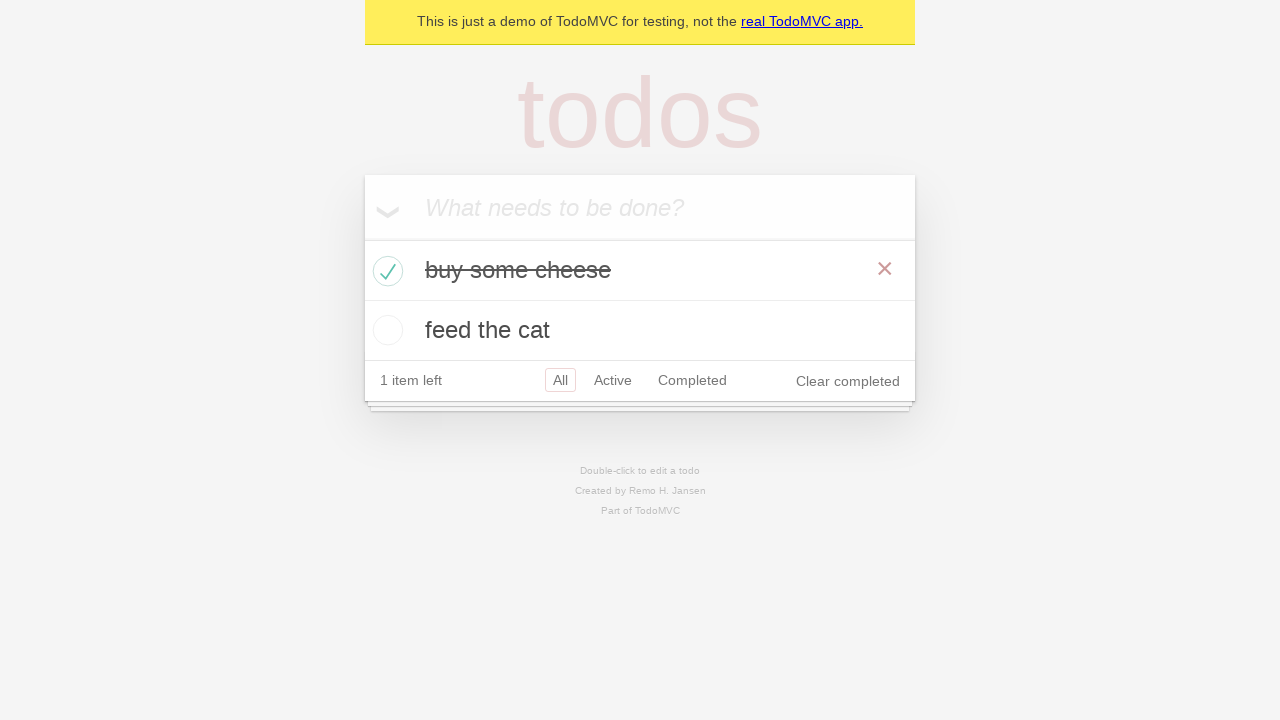

Unchecked the first todo item to mark it as incomplete at (385, 271) on internal:testid=[data-testid="todo-item"s] >> nth=0 >> internal:role=checkbox
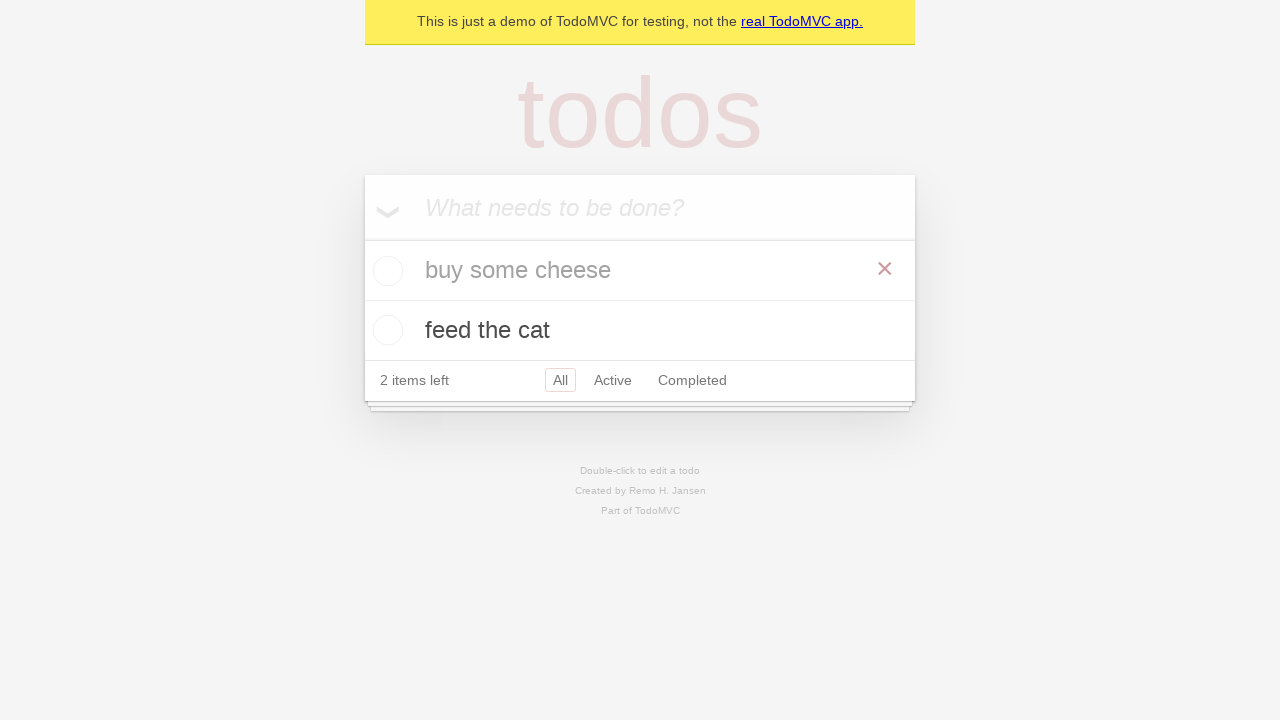

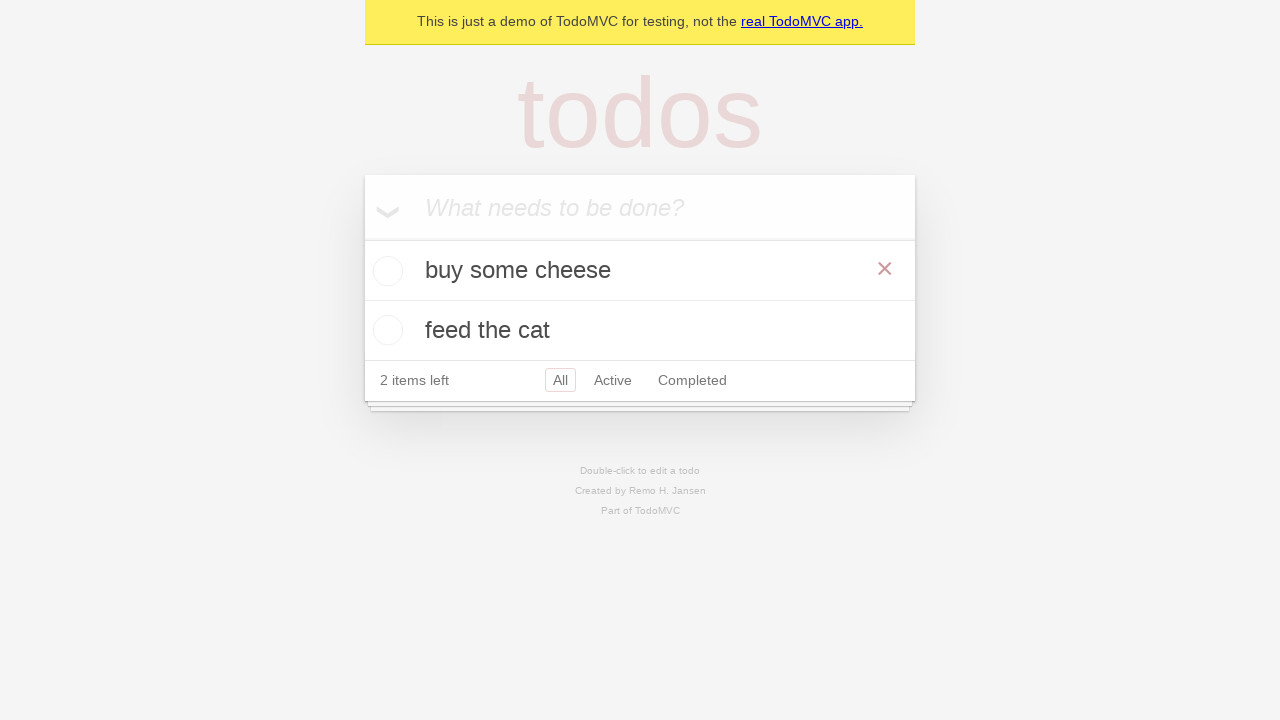